Tests file download functionality by clicking on a JPEG file download link on the Heroku test application's download page.

Starting URL: https://the-internet.herokuapp.com/download

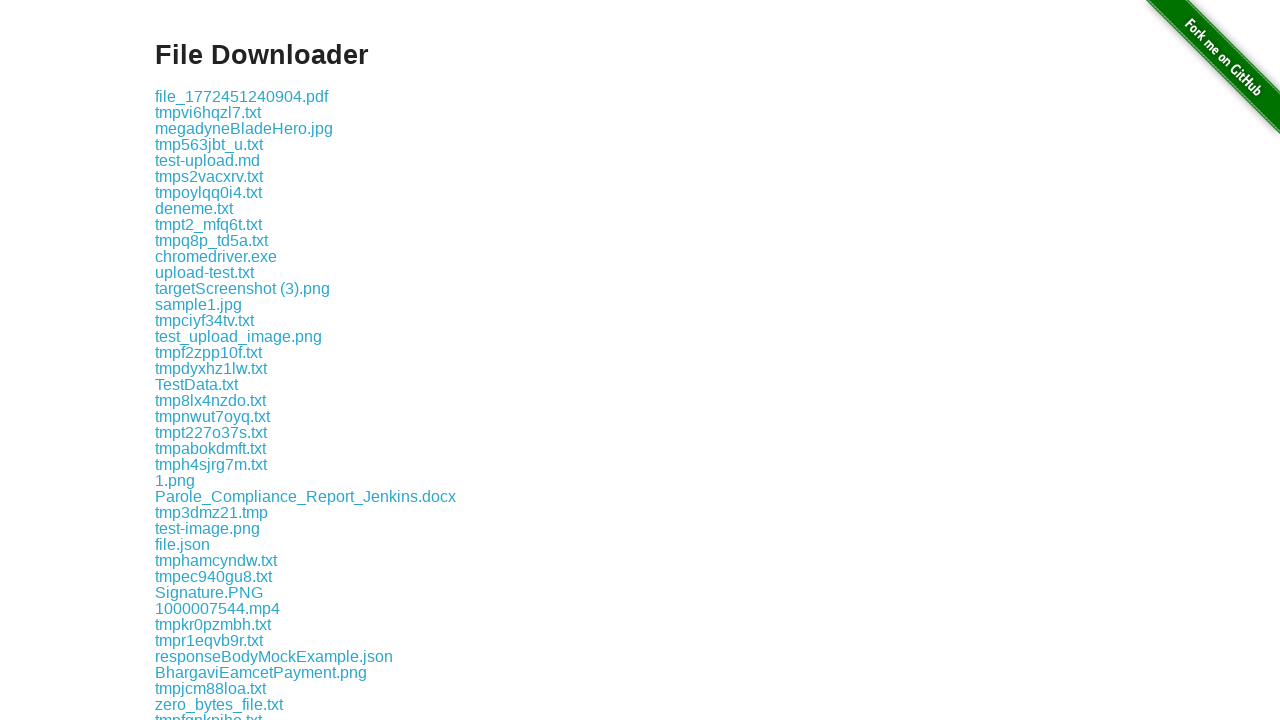

Clicked on JPEG file download link at (244, 128) on xpath=//a[contains(text(), '.jpg')]
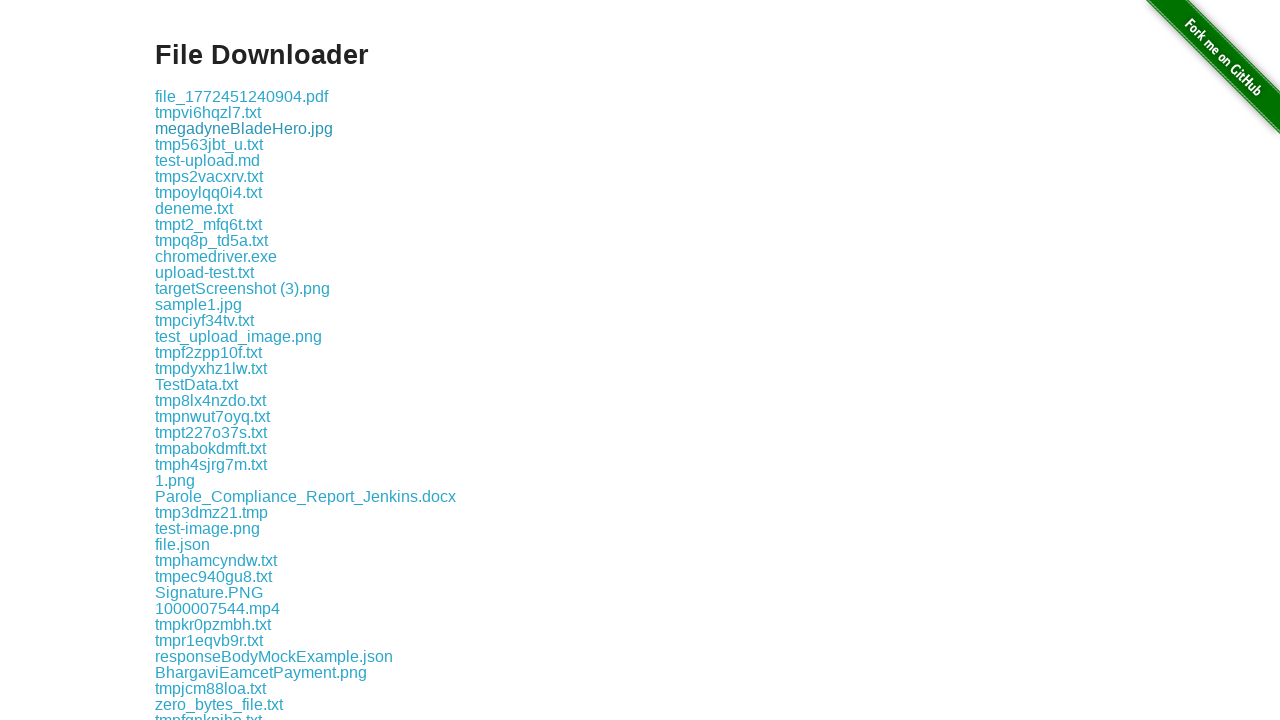

Waited for download to complete
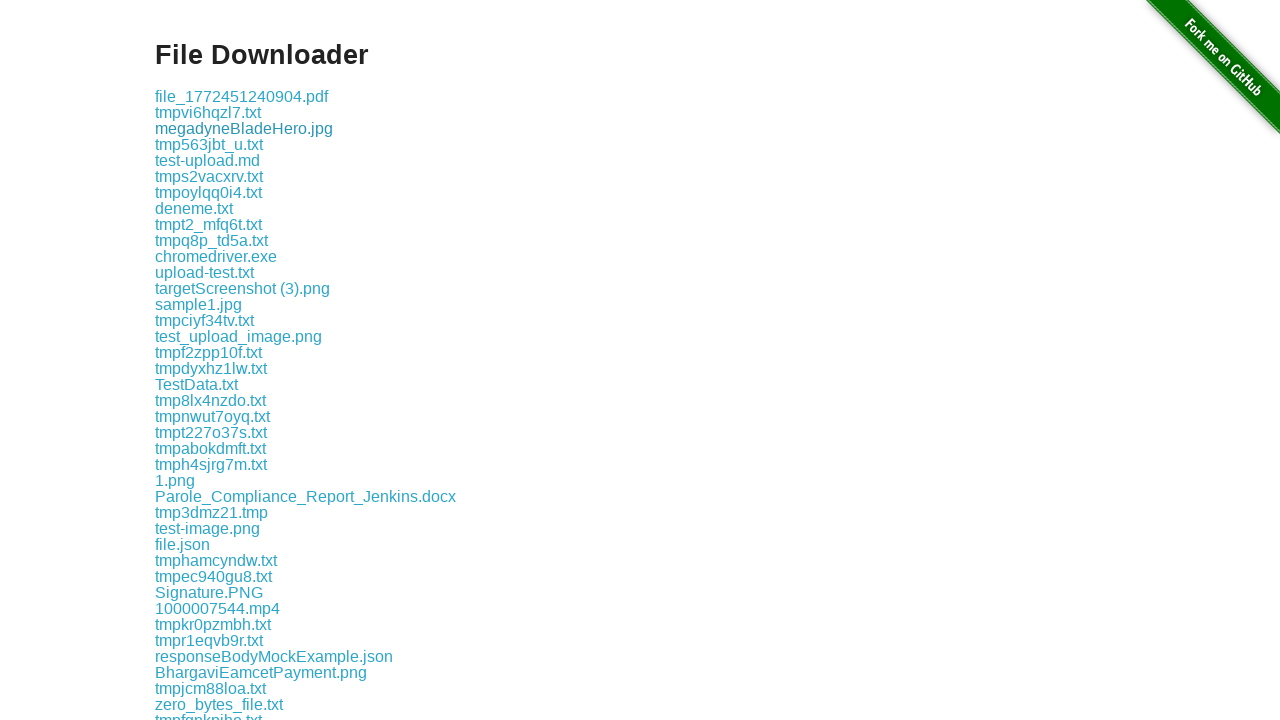

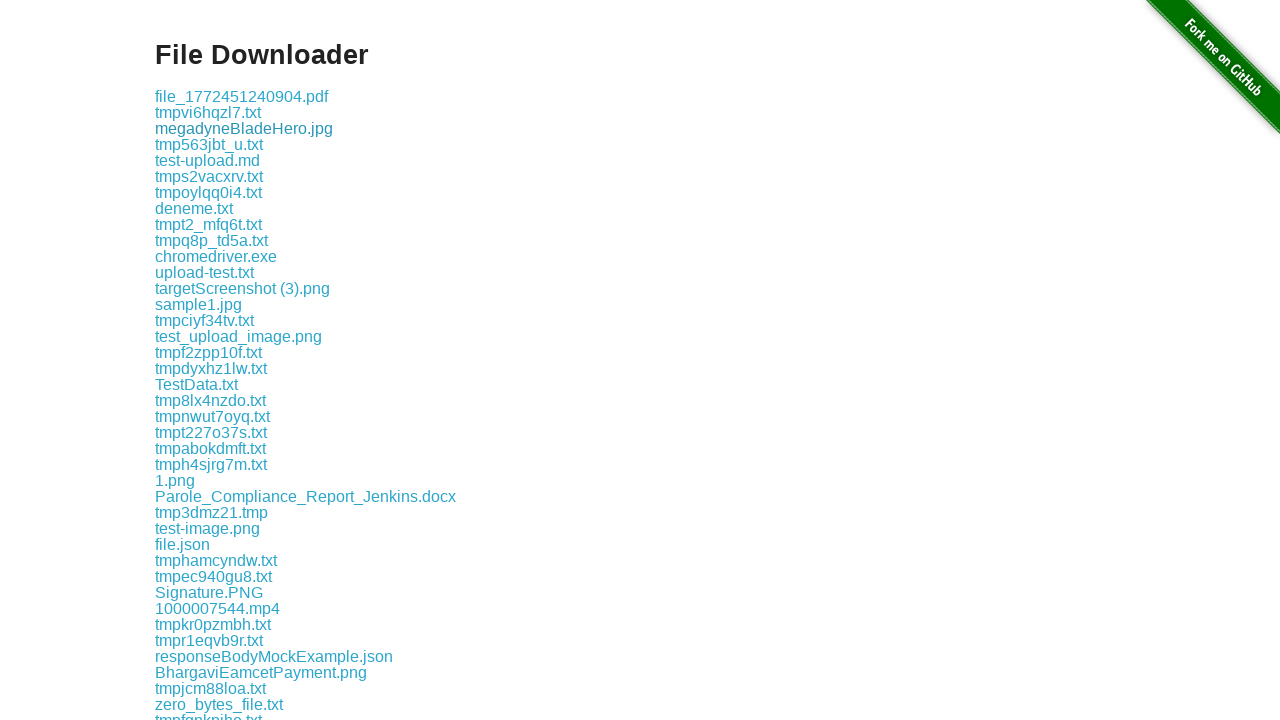